Tests calculator division functionality by entering 4000 / 200 and verifying the result

Starting URL: https://www.calculator.net/

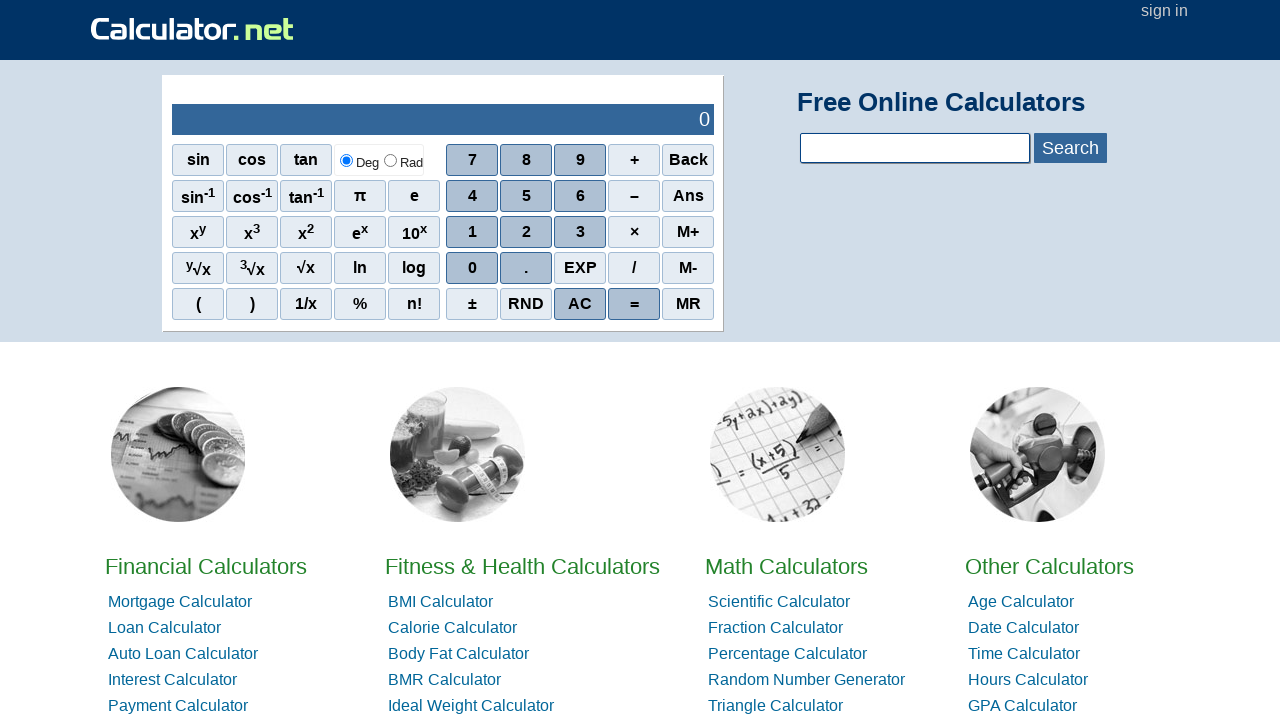

Navigated to calculator.net
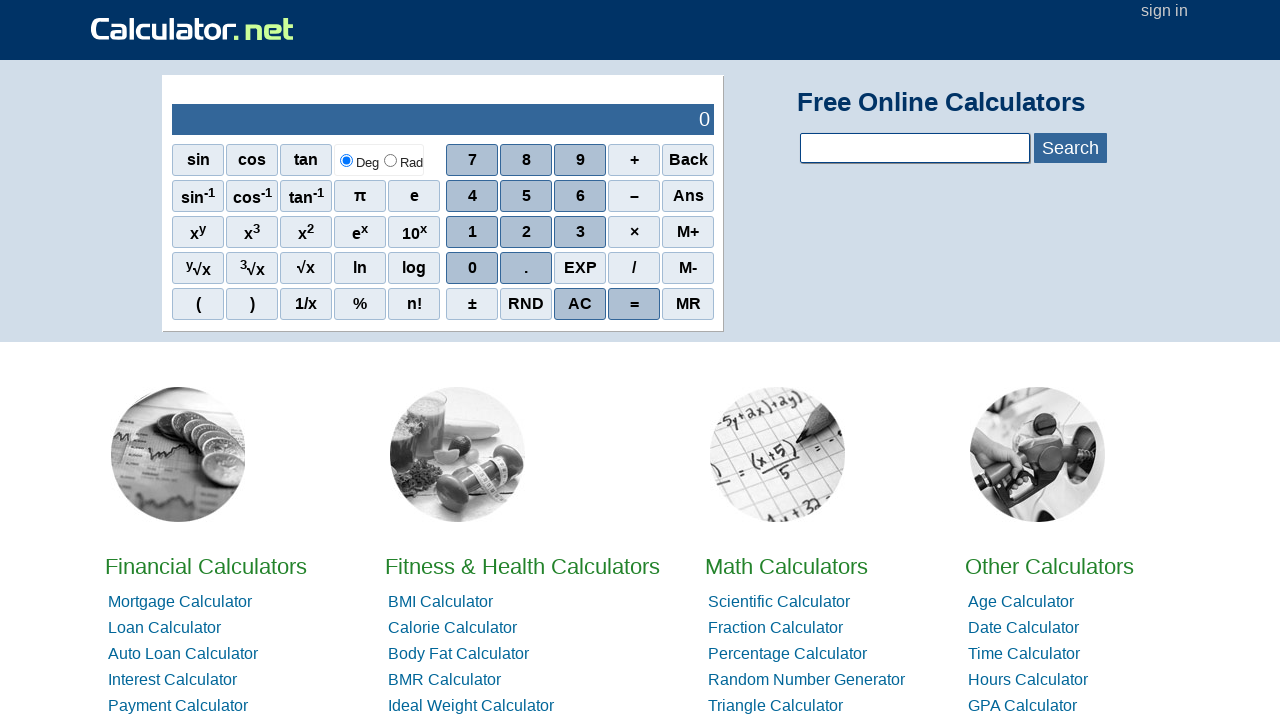

Clicked on digit 4 at (472, 196) on xpath=//*[@id="sciout"]/tbody/tr[2]/td[2]/div/div[2]/span[1]
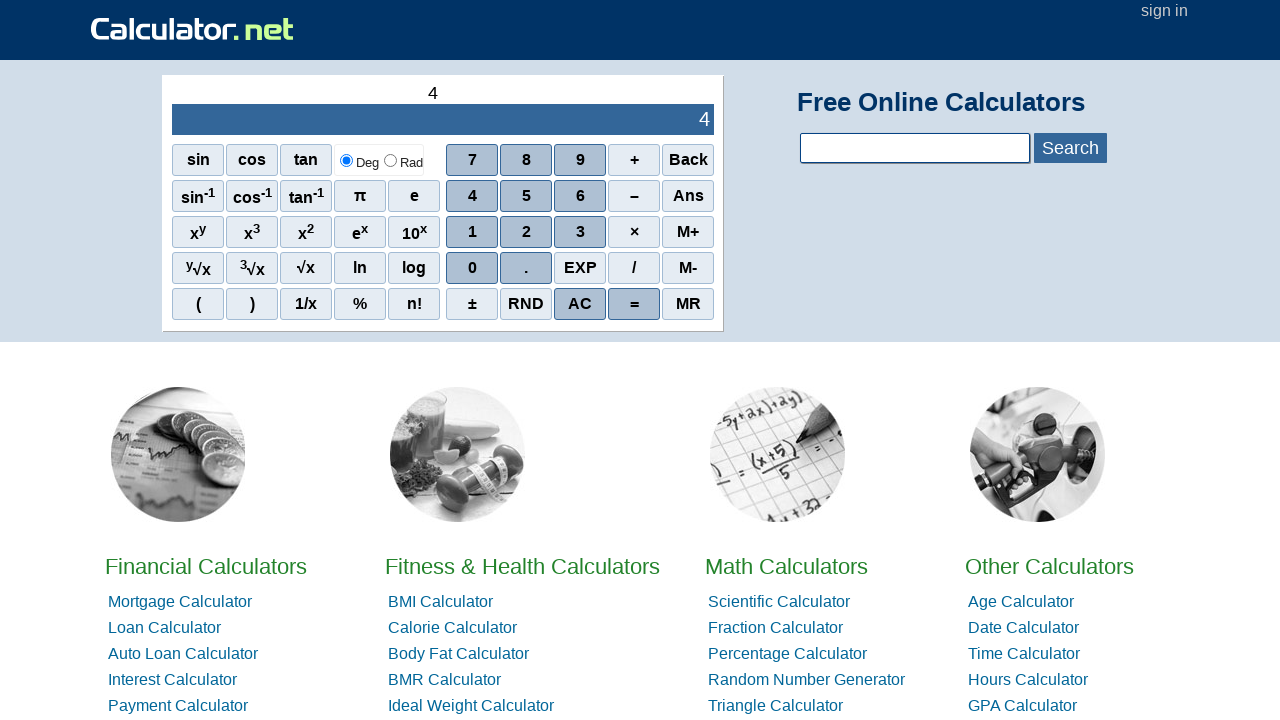

Clicked on digit 0 (first) at (472, 268) on xpath=//*[@id="sciout"]/tbody/tr[2]/td[2]/div/div[4]/span[1]
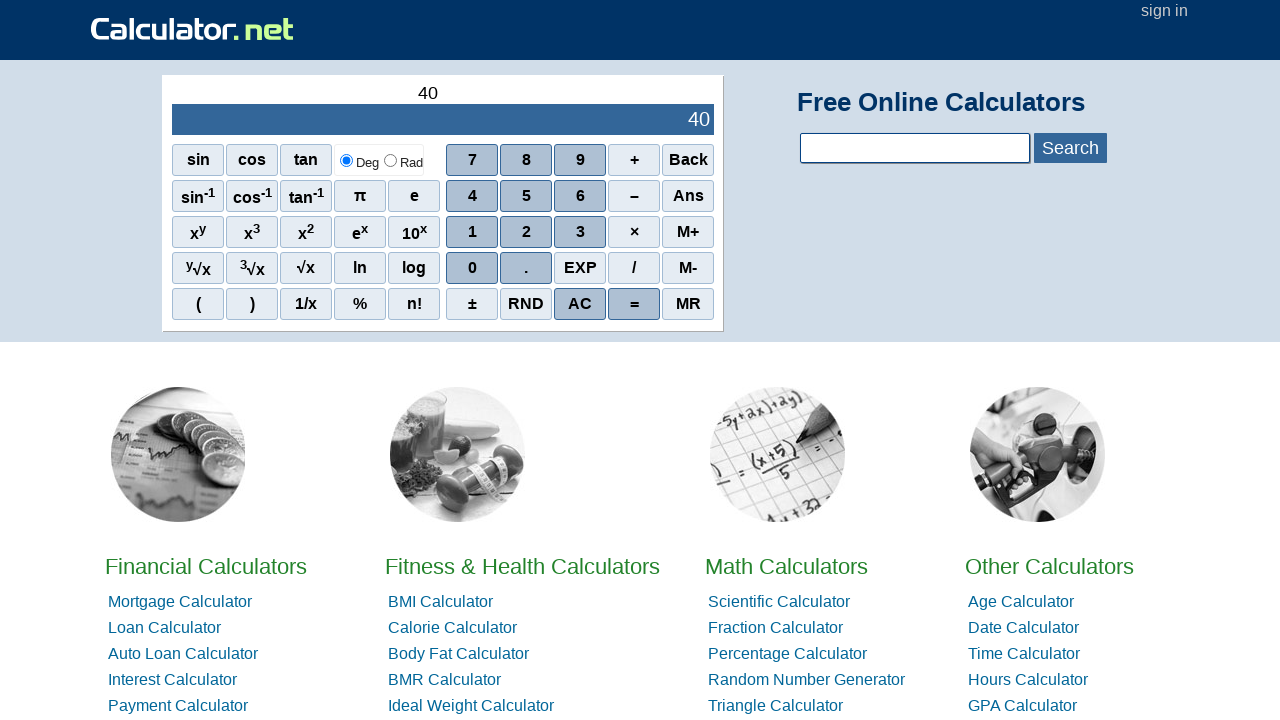

Clicked on digit 0 (second) at (472, 268) on xpath=//*[@id="sciout"]/tbody/tr[2]/td[2]/div/div[4]/span[1]
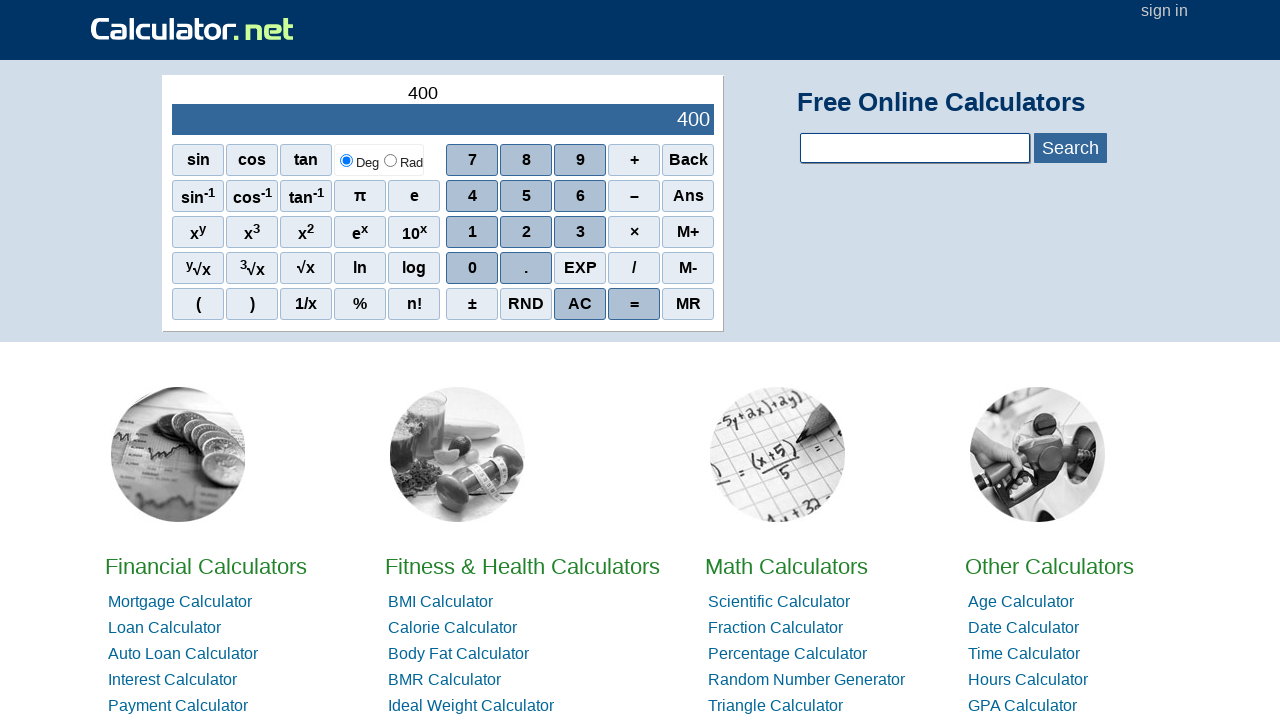

Clicked on digit 0 (third) at (472, 268) on xpath=//*[@id="sciout"]/tbody/tr[2]/td[2]/div/div[4]/span[1]
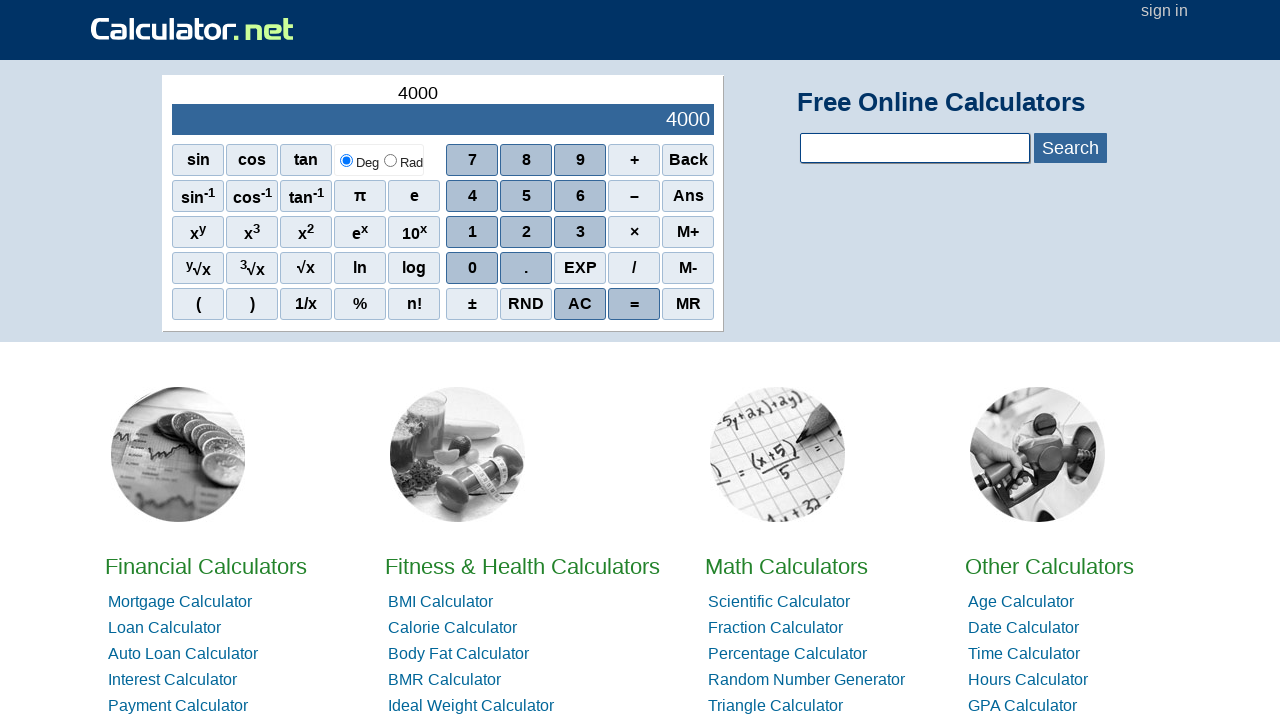

Clicked on division operator at (634, 268) on xpath=//*[@id="sciout"]/tbody/tr[2]/td[2]/div/div[4]/span[4]
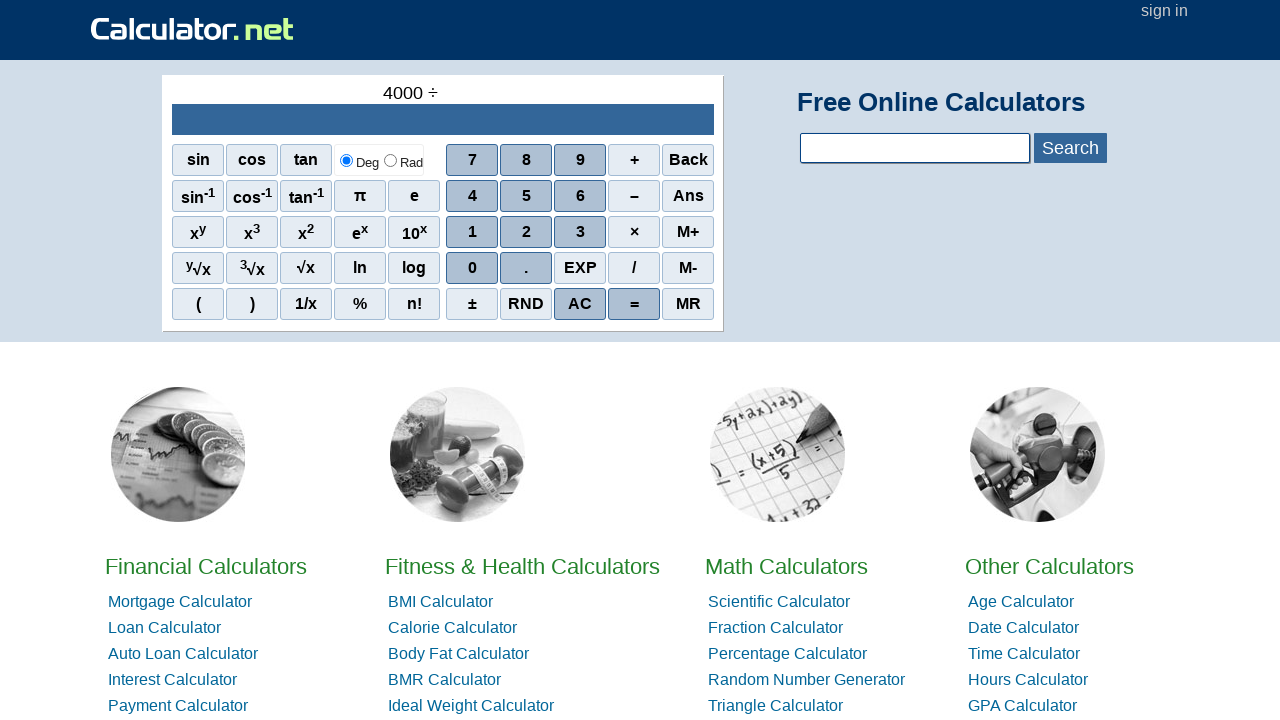

Clicked on digit 2 at (526, 232) on xpath=//*[@id="sciout"]/tbody/tr[2]/td[2]/div/div[3]/span[2]
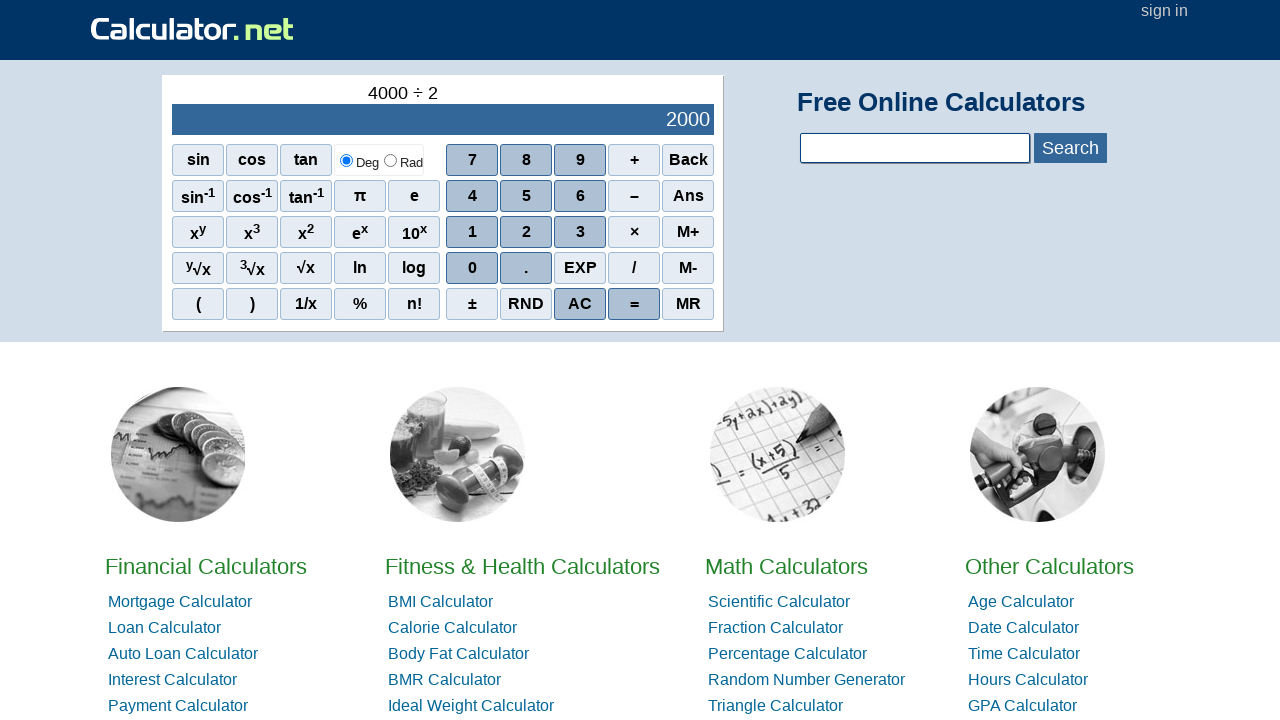

Clicked on digit 0 (fourth) at (472, 268) on xpath=//*[@id="sciout"]/tbody/tr[2]/td[2]/div/div[4]/span[1]
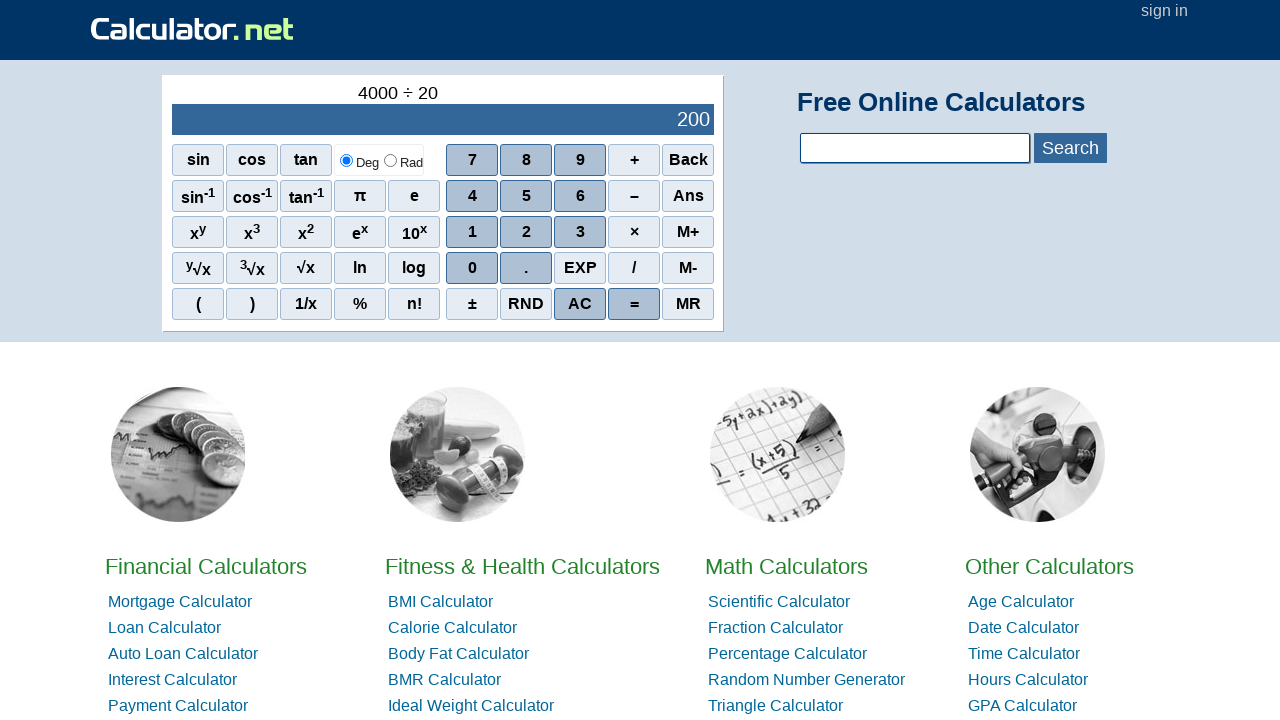

Clicked on digit 0 (fifth) at (472, 268) on xpath=//*[@id="sciout"]/tbody/tr[2]/td[2]/div/div[4]/span[1]
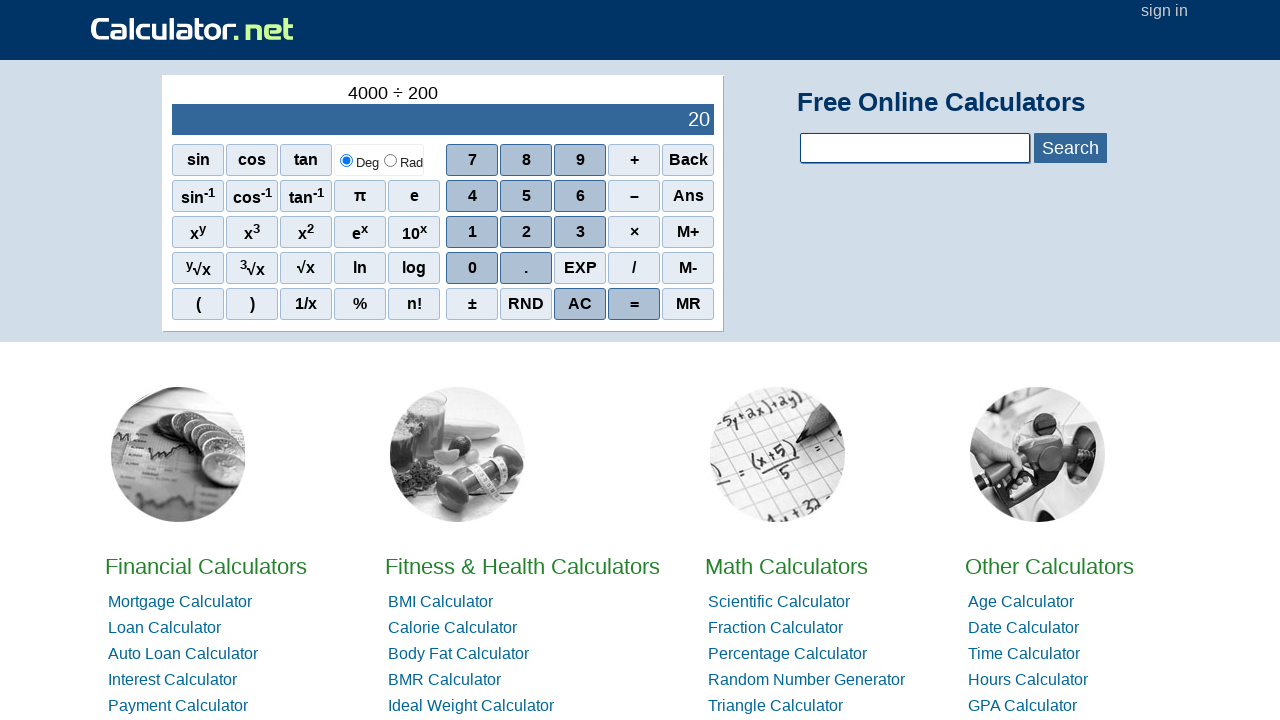

Clicked on equals button to calculate result of 4000 / 200 at (634, 304) on xpath=//*[@id="sciout"]/tbody/tr[2]/td[2]/div/div[5]/span[4]
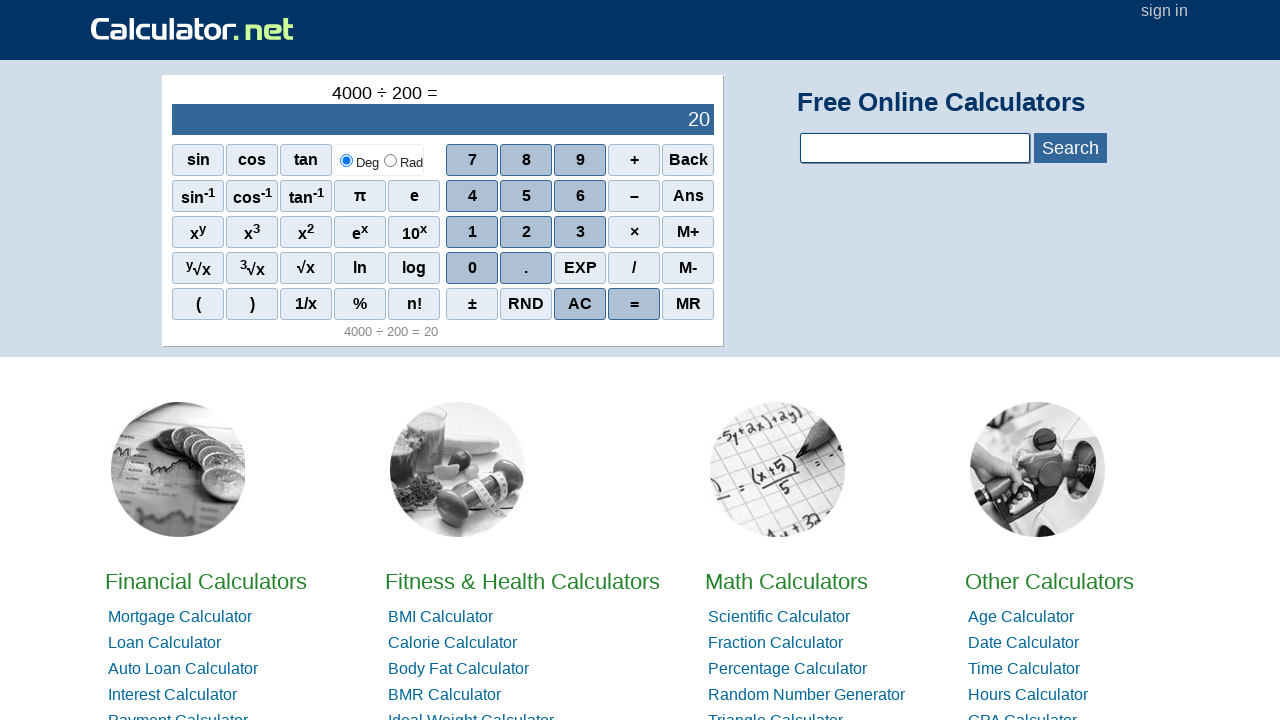

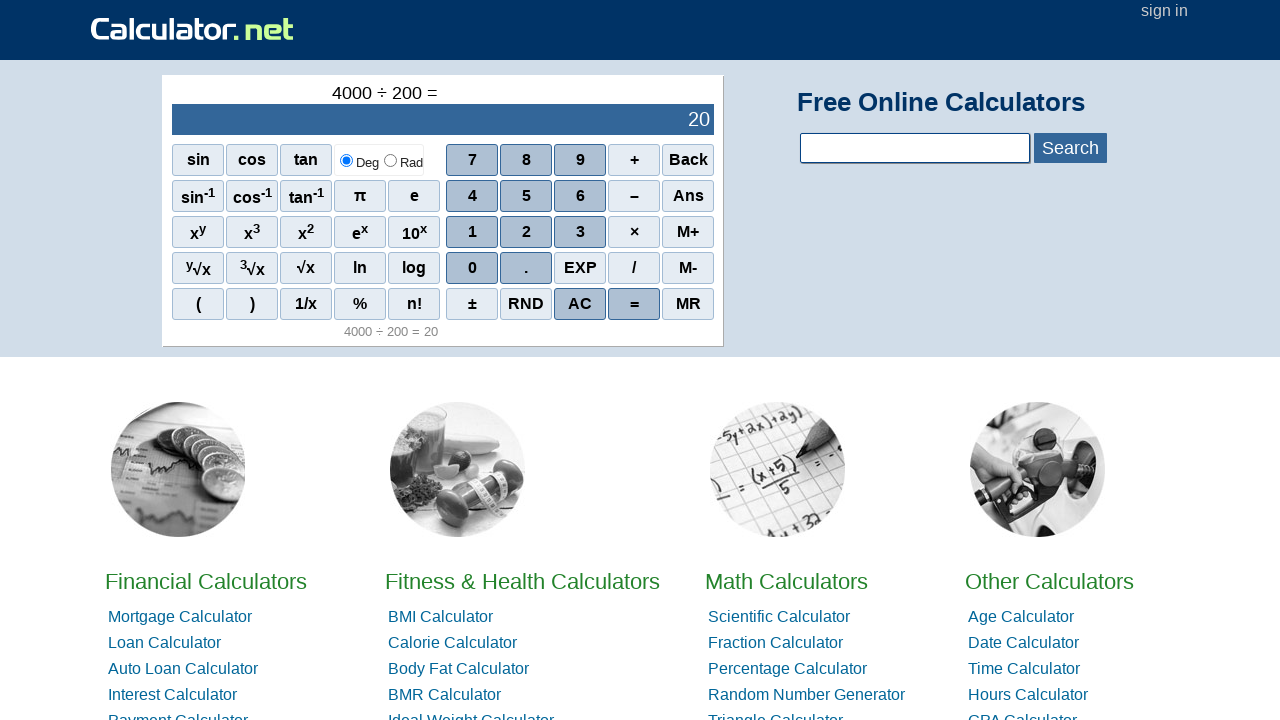